Tests dropdown selection by selecting Option 2 from a dropdown menu and verifying the selection

Starting URL: http://the-internet.herokuapp.com/dropdown

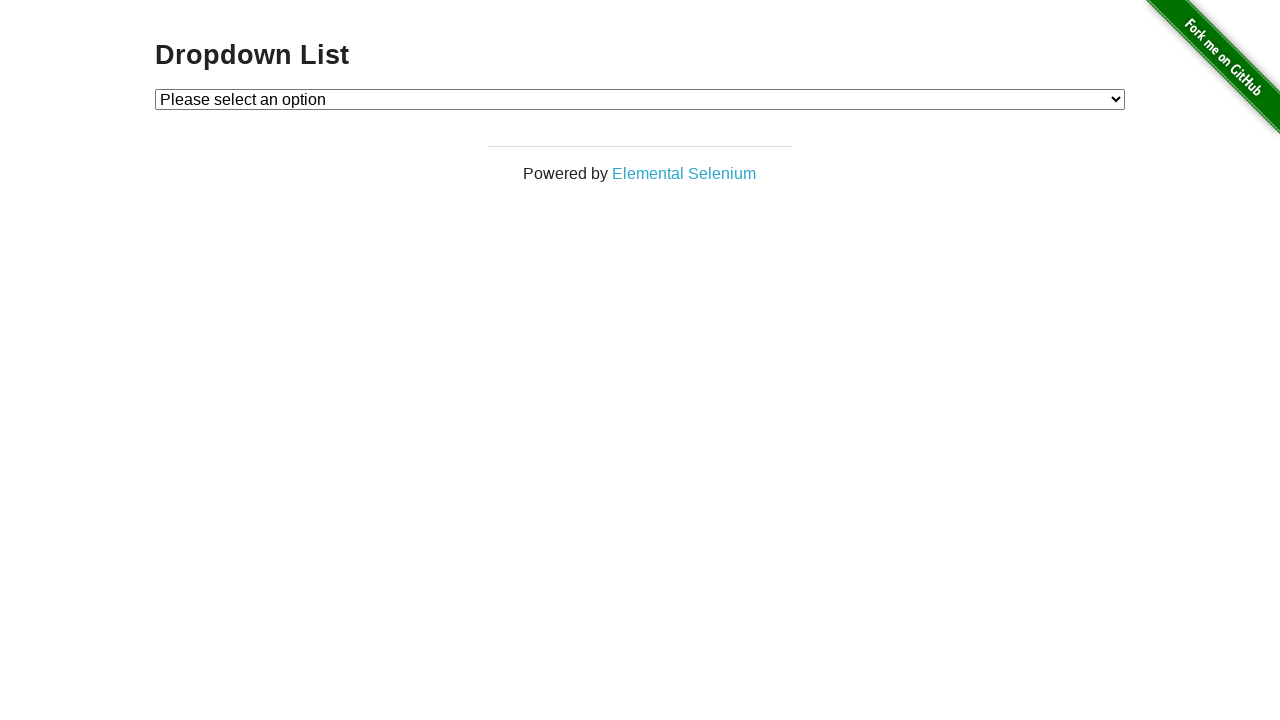

Selected 'Option 2' from the dropdown menu on #dropdown
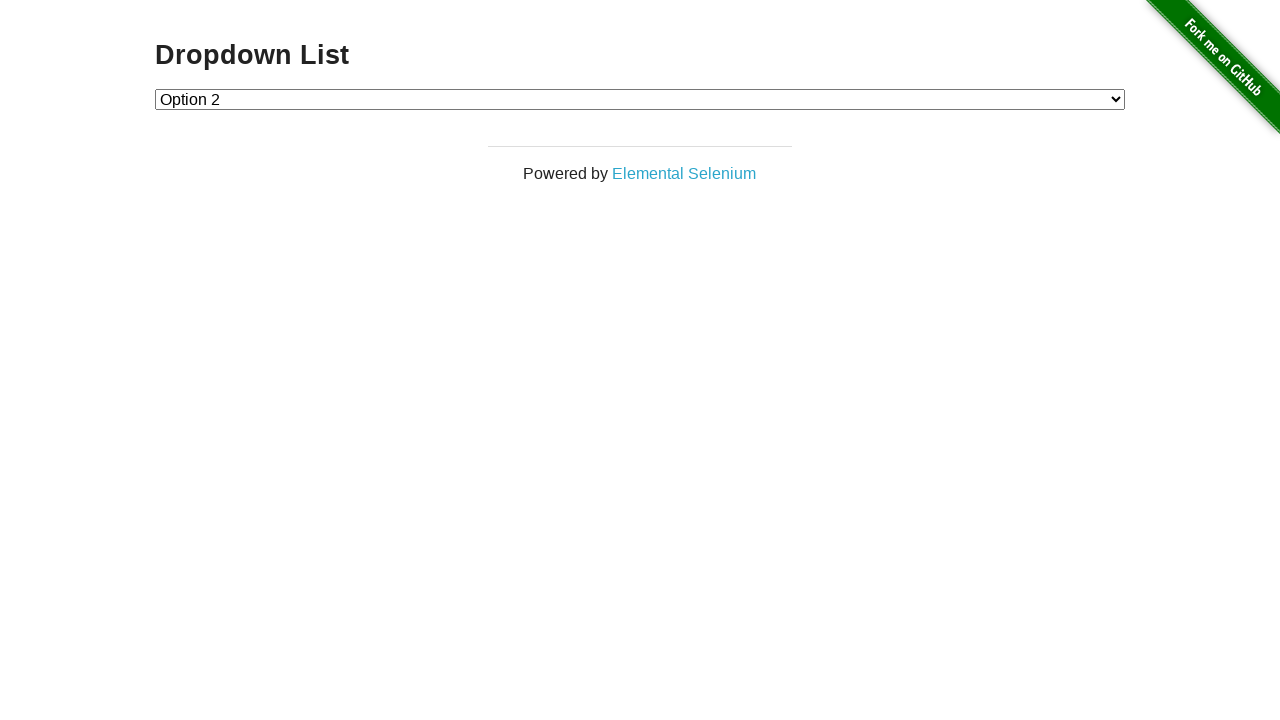

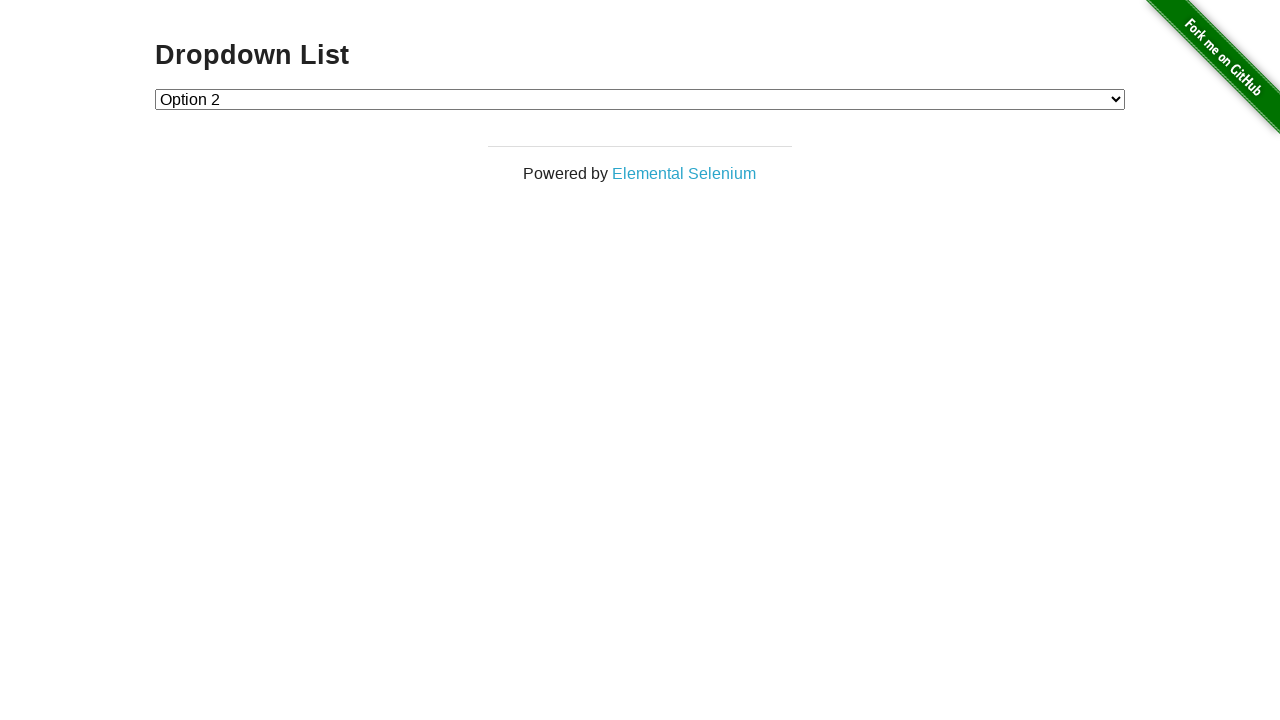